Tests checkbox interactions by checking if checkboxes are selected and clicking them if they are not

Starting URL: https://the-internet.herokuapp.com/checkboxes

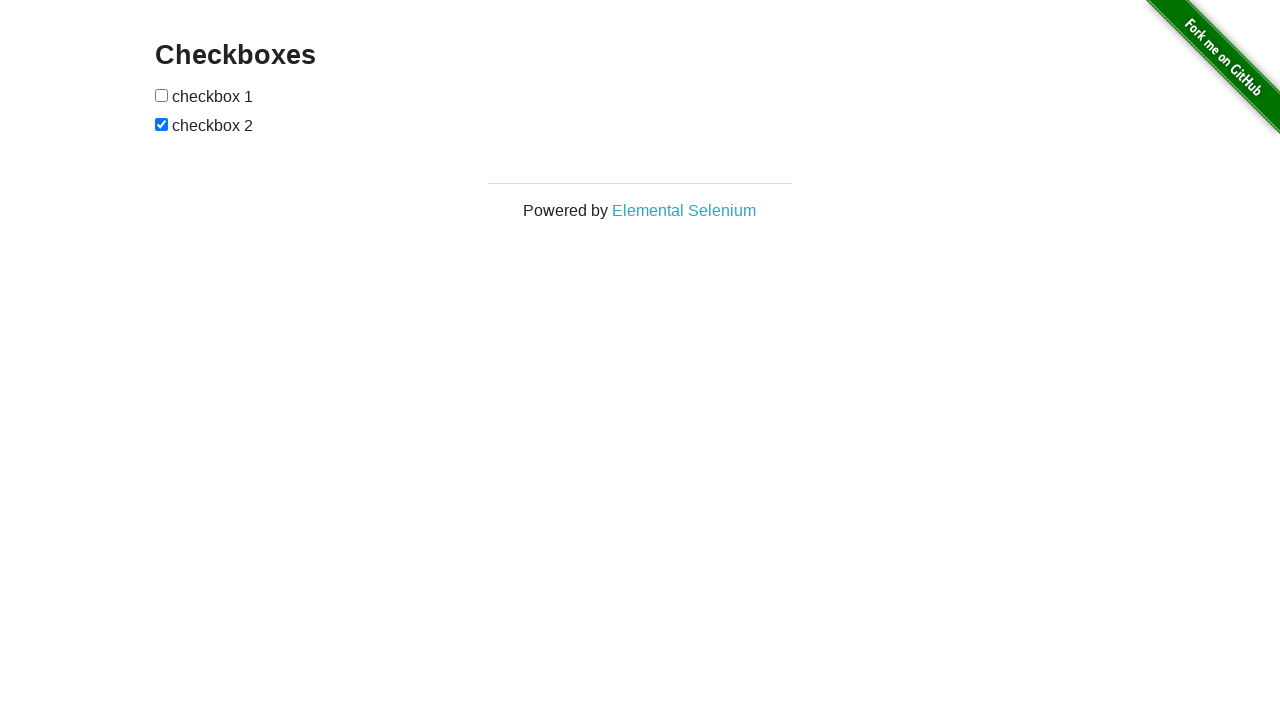

Located first checkbox element
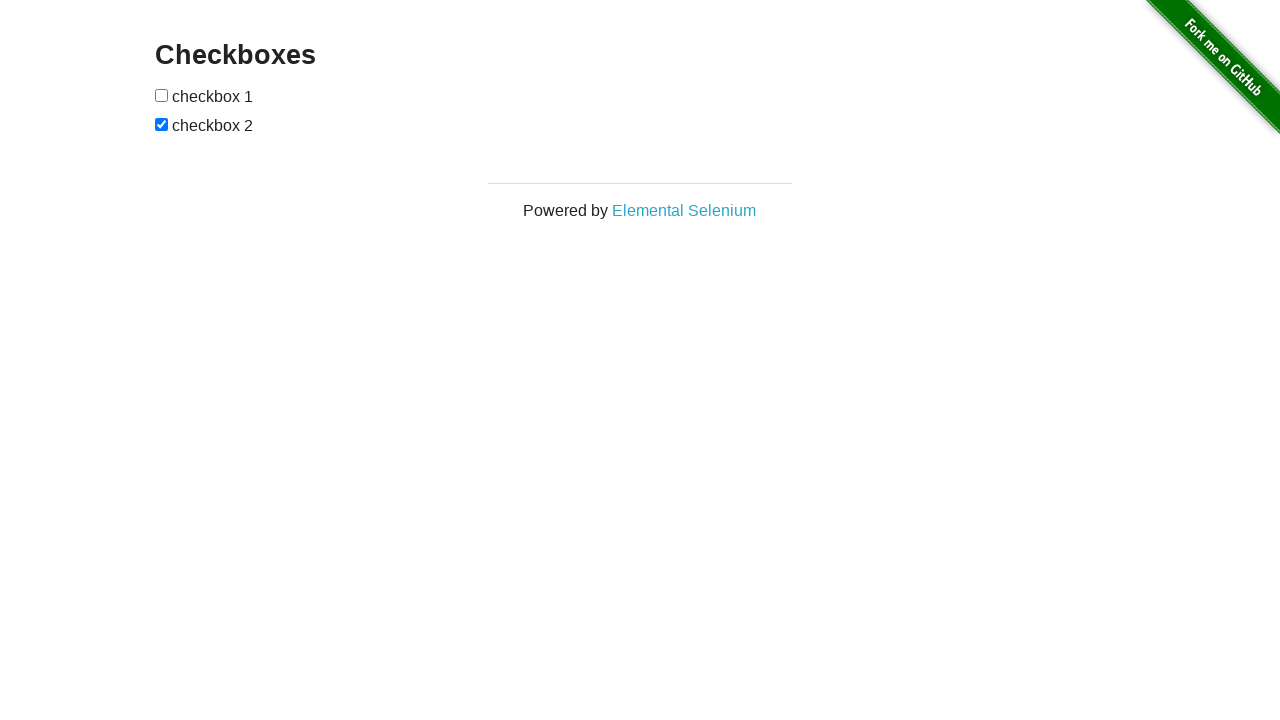

Located second checkbox element
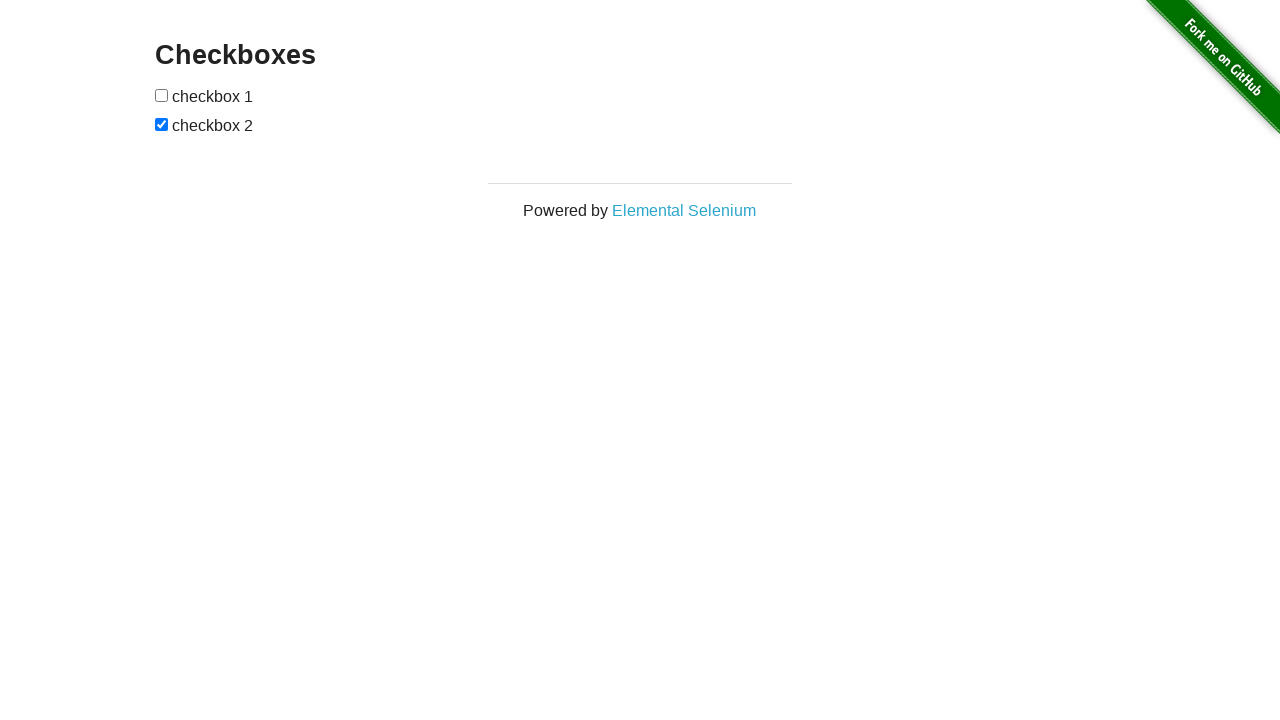

Checked first checkbox - it was not selected
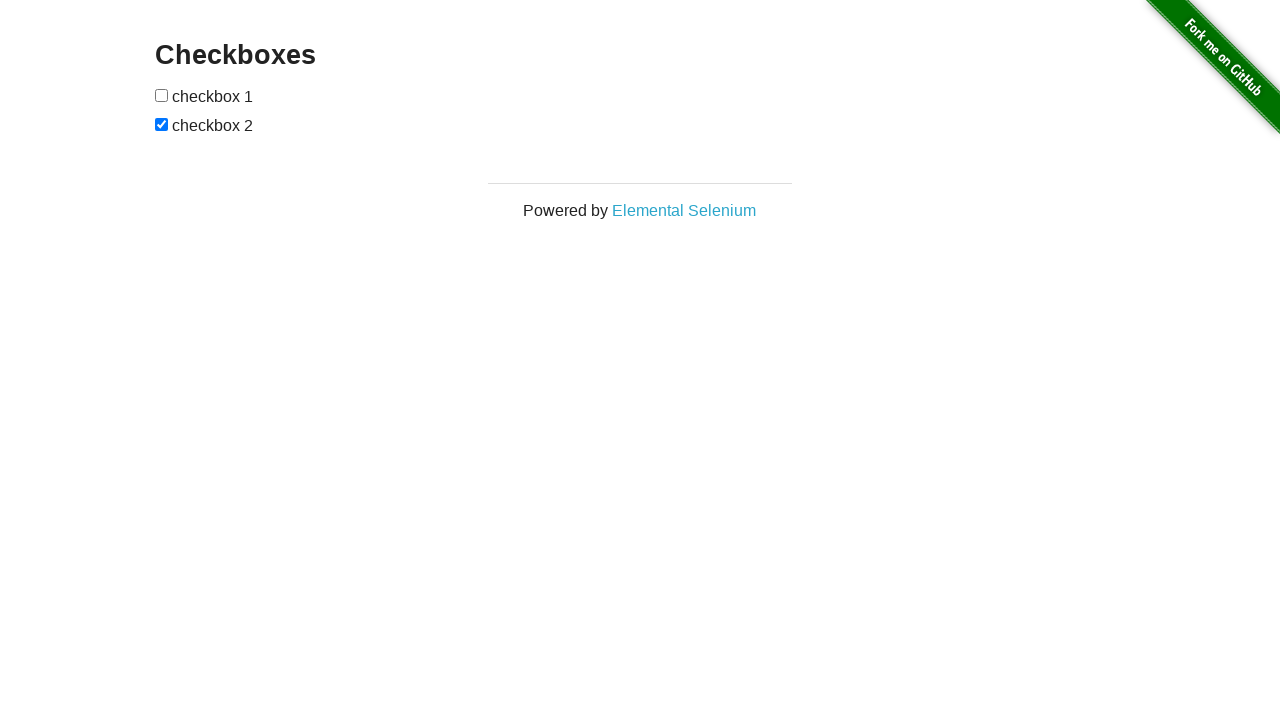

Clicked first checkbox to select it at (162, 95) on (//input[@type='checkbox'])[1]
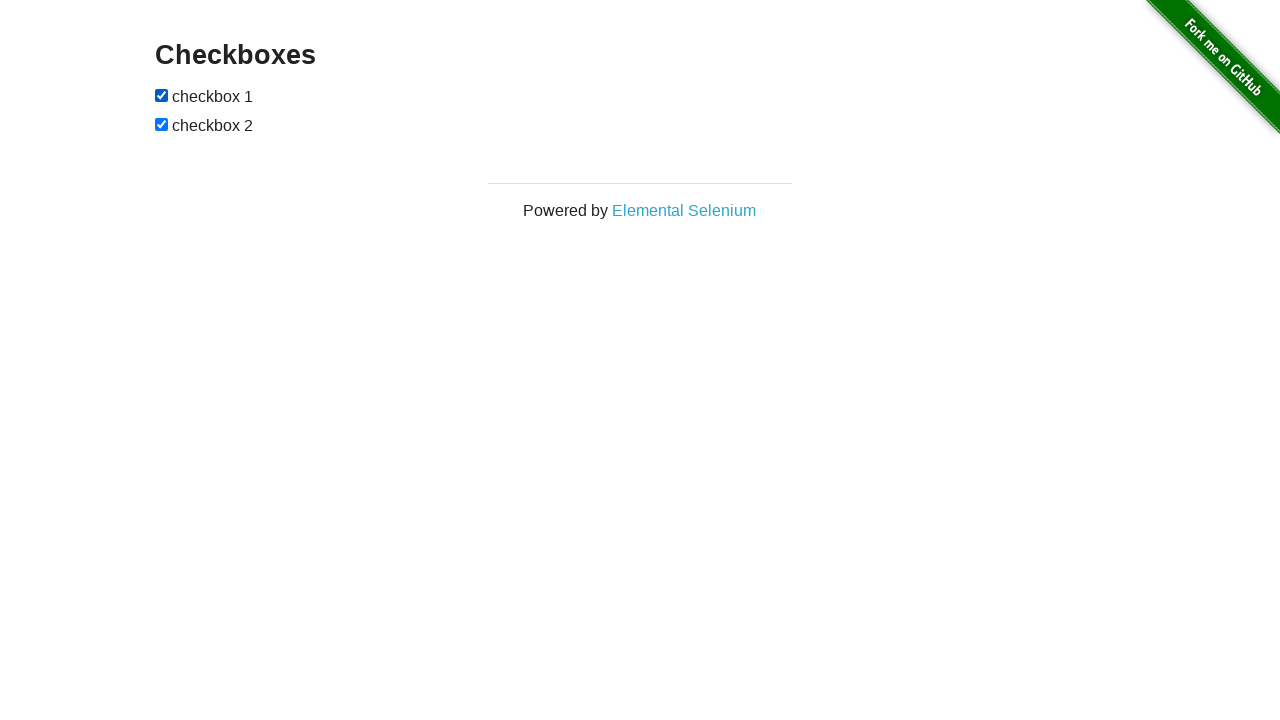

Second checkbox is already selected, no action taken
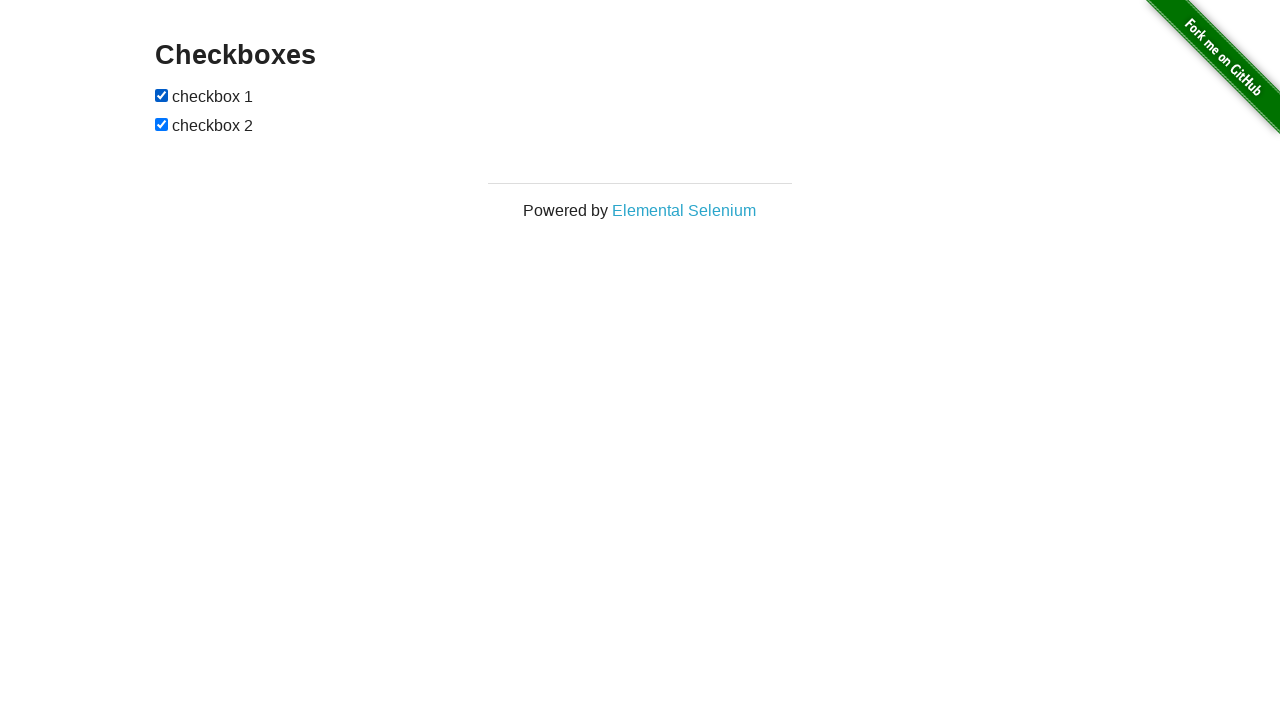

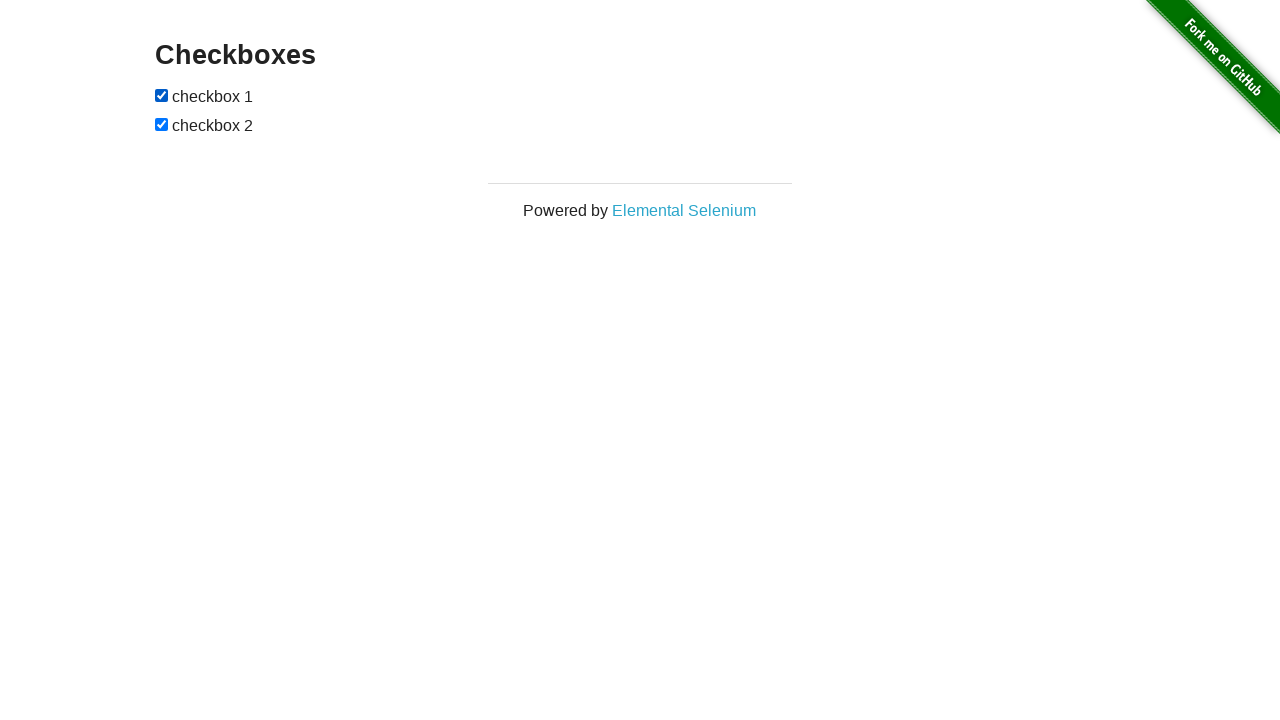